Tests JavaScript alert handling by clicking a button to trigger an alert, then accepting/dismissing the alert dialog

Starting URL: https://training-support.net/webelements/alerts

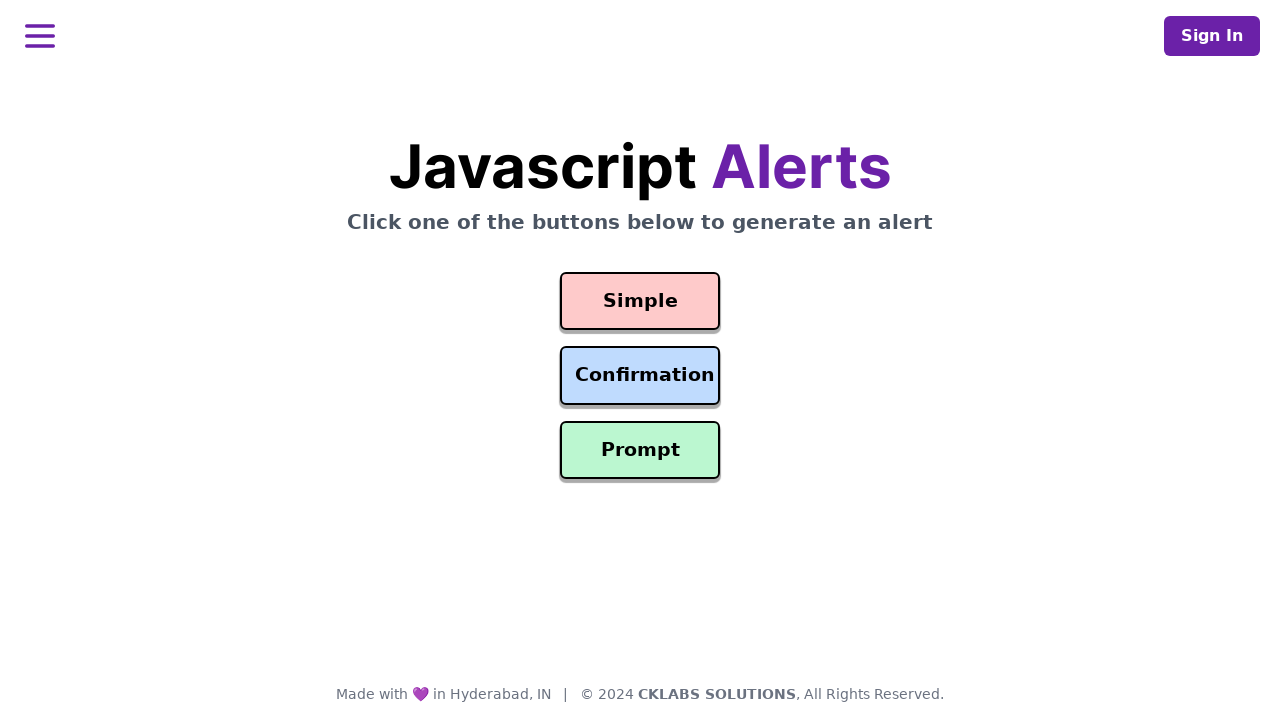

Clicked button to trigger simple alert at (640, 301) on #simple
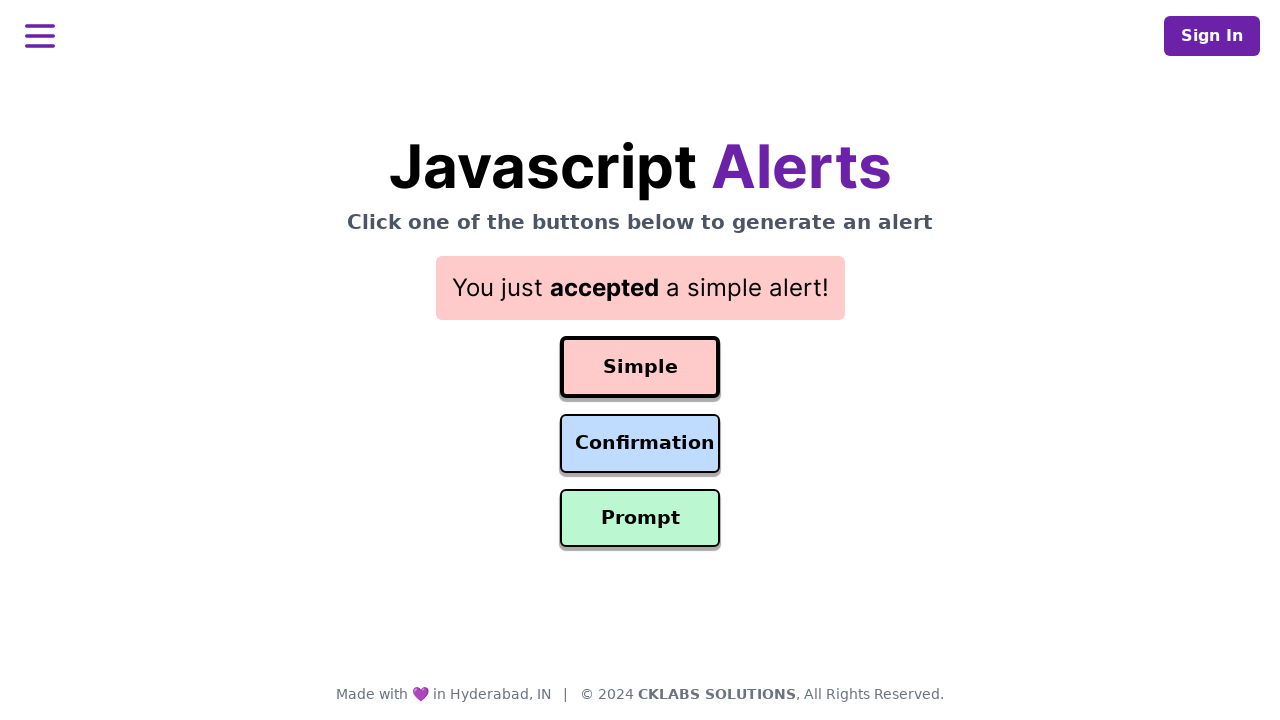

Set up dialog handler to accept alert
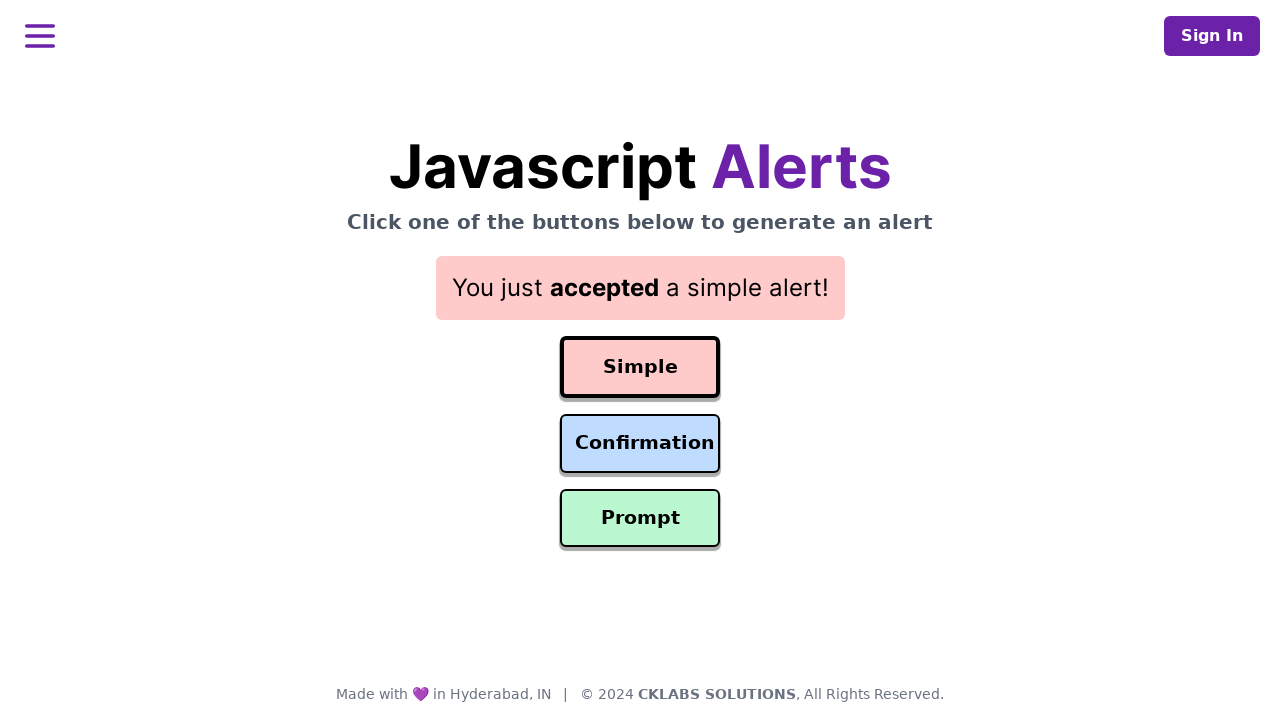

Alert was accepted and result message appeared
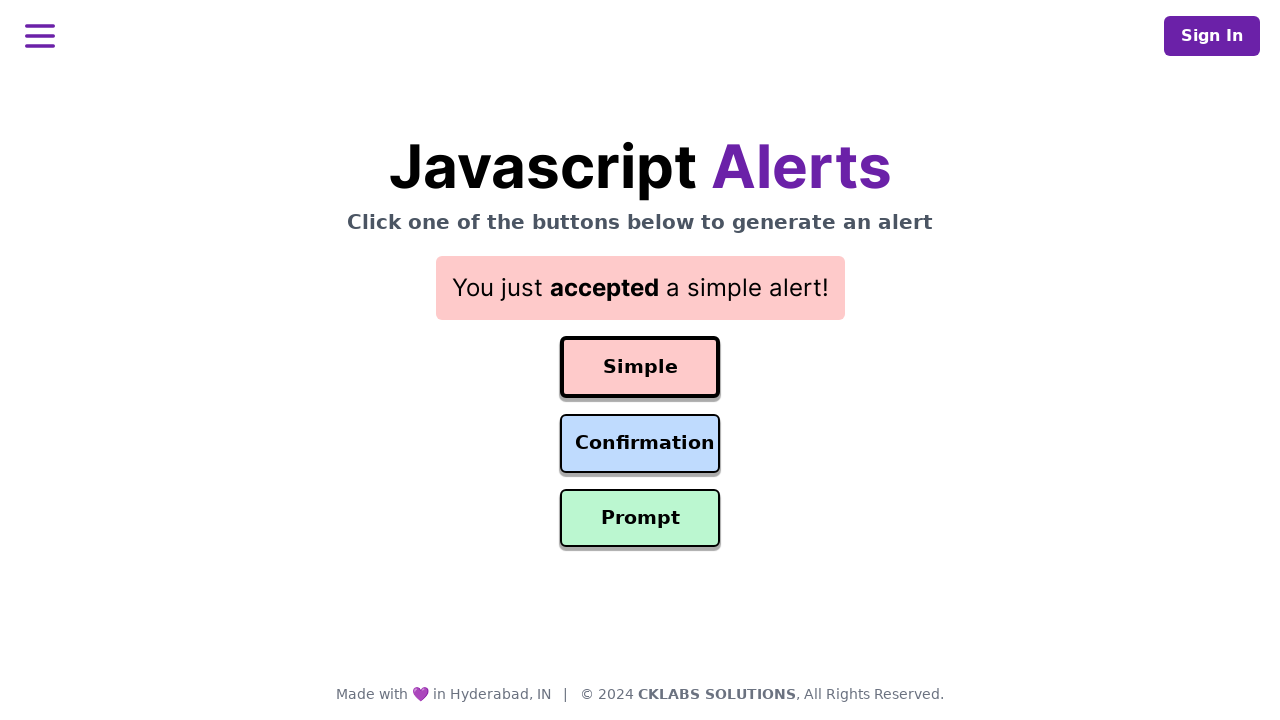

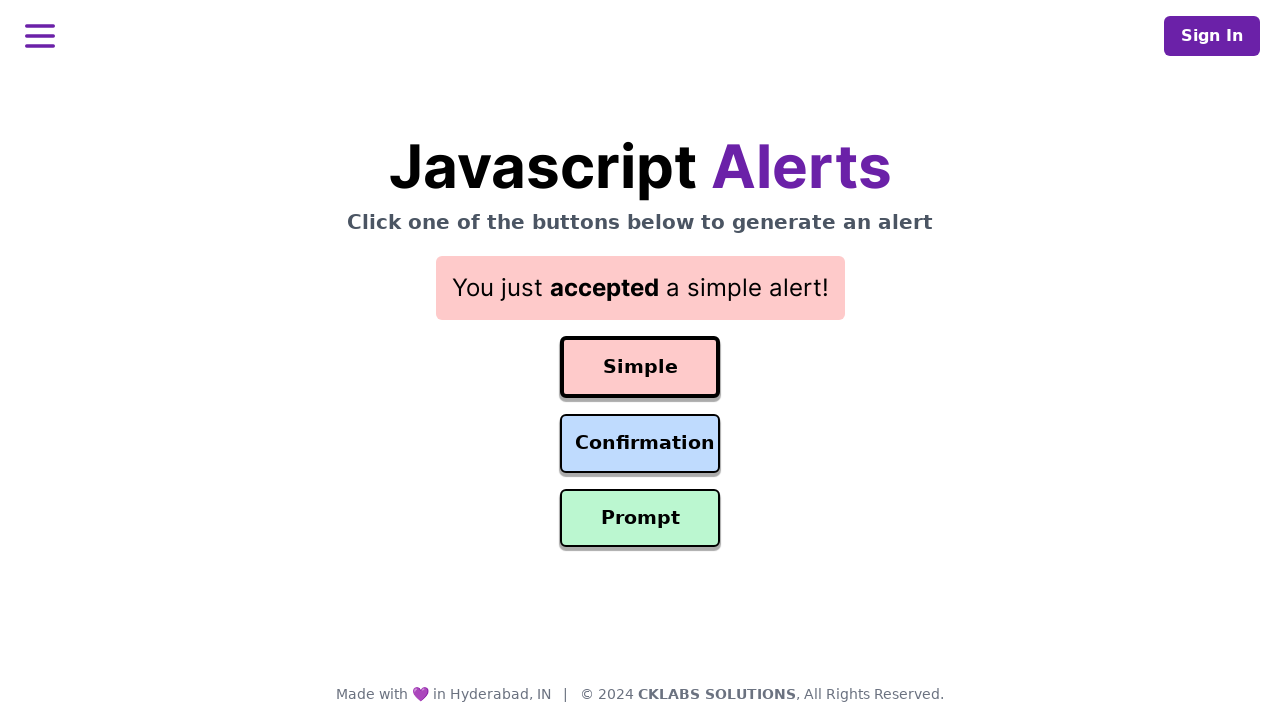